Calculates the sum of two numbers displayed on the page, selects the result from a dropdown menu, and submits the form

Starting URL: https://suninjuly.github.io/selects2.html

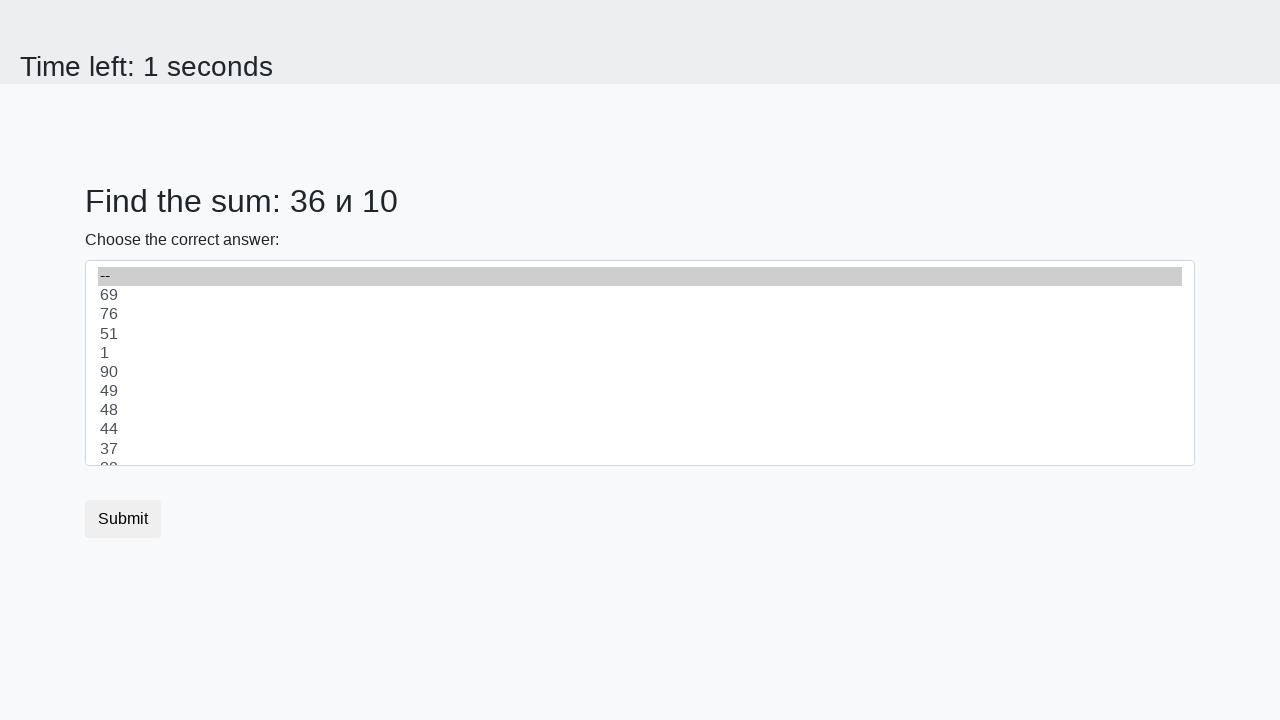

Retrieved first number from page
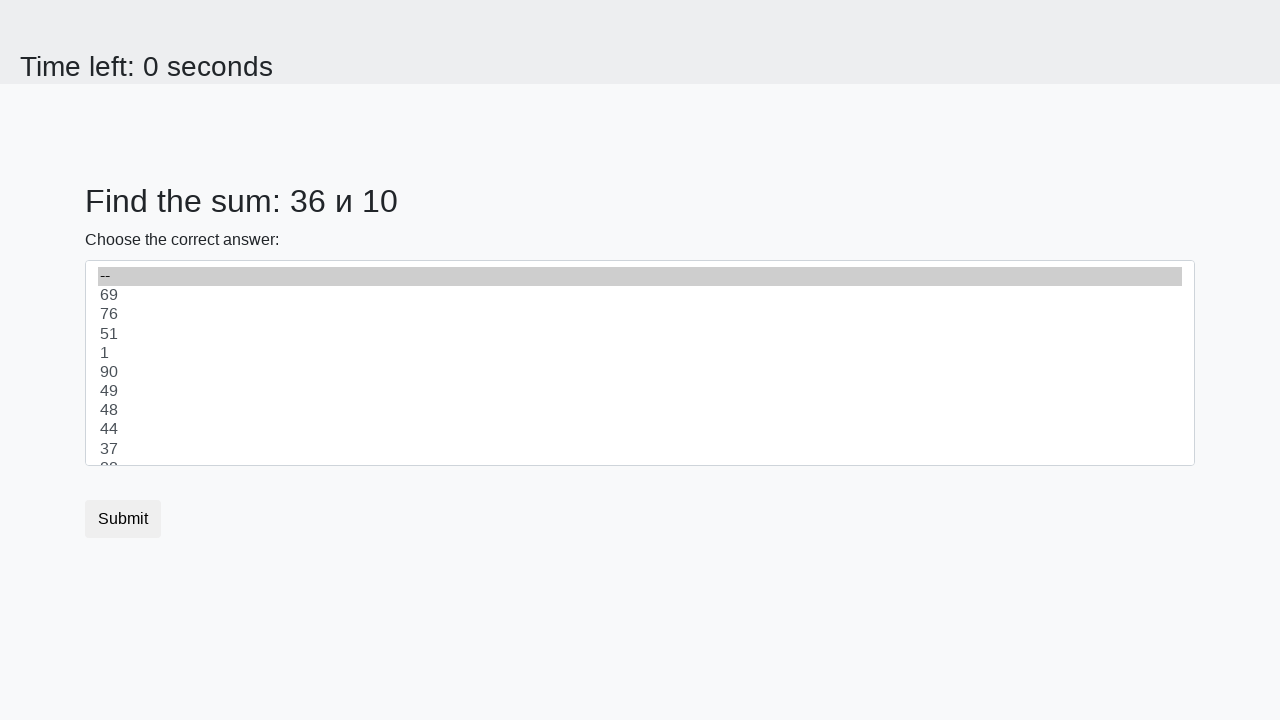

Retrieved second number from page
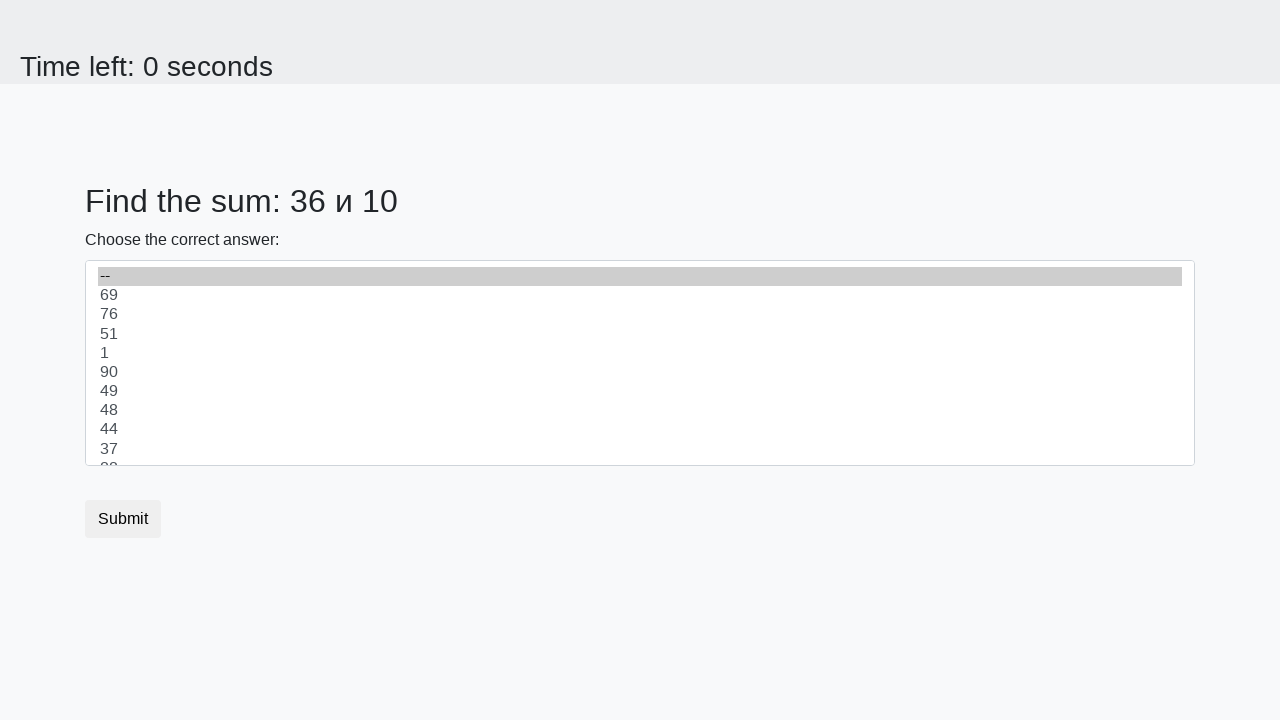

Calculated sum: 36 + 10 = 46
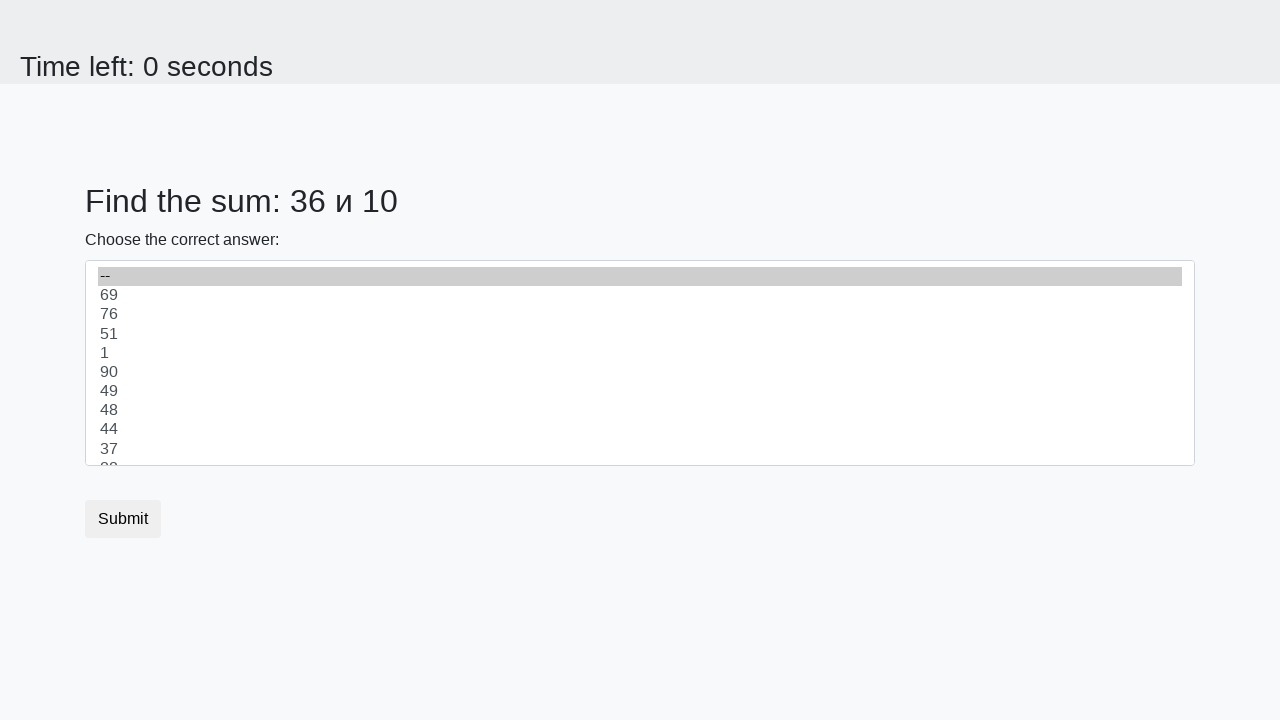

Selected 46 from dropdown menu on #dropdown
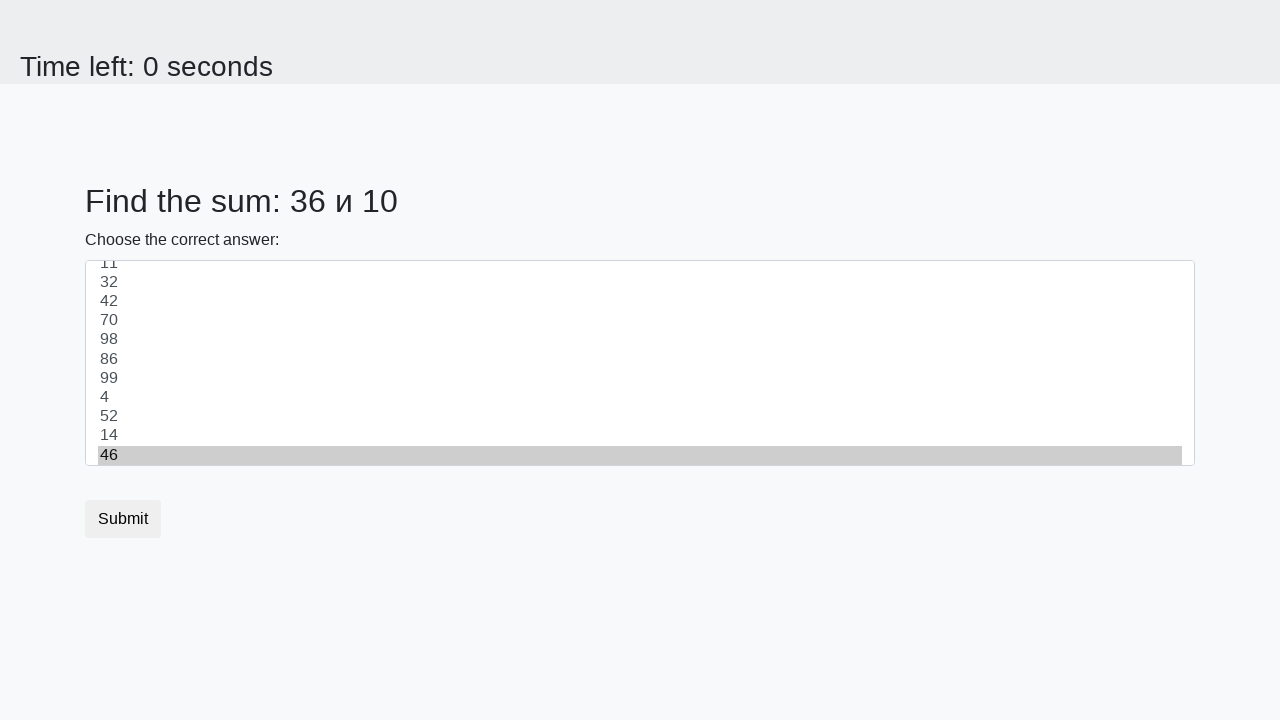

Clicked submit button to submit form at (123, 519) on button.btn
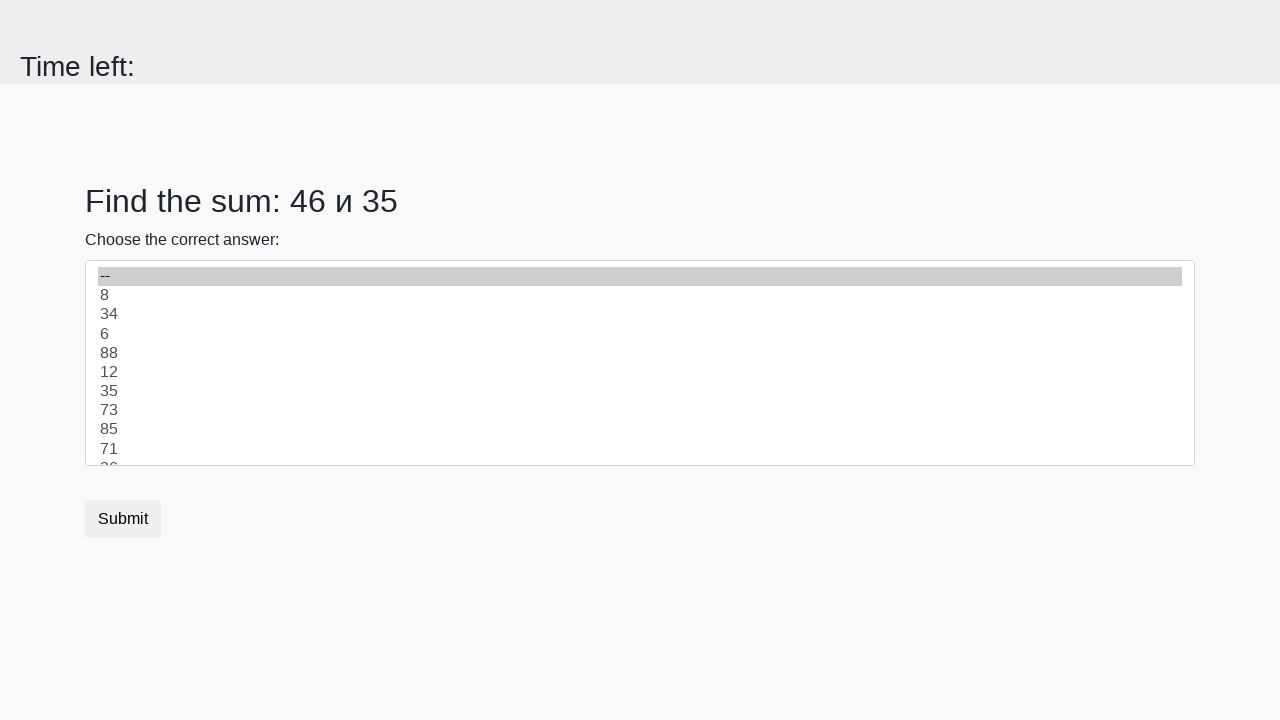

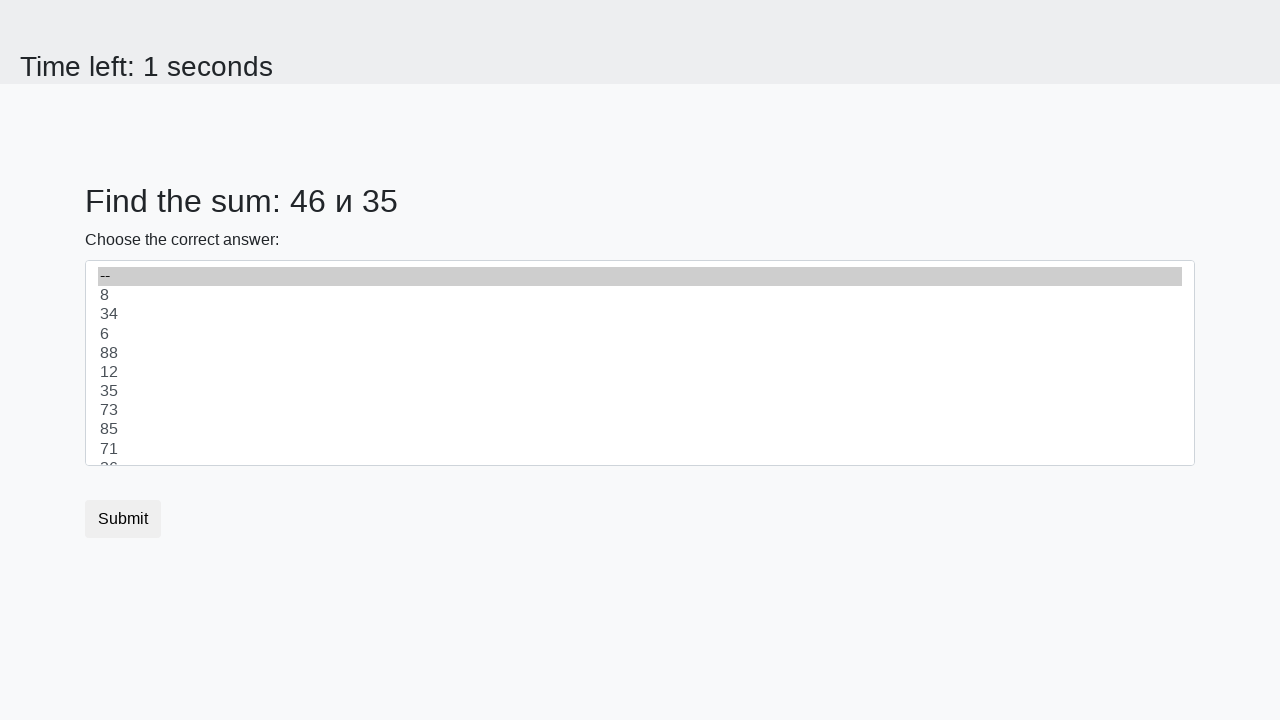